Navigates to company profile information pages on the Stock Exchange of Thailand (SET) website for different stock tickers and verifies the pages load correctly.

Starting URL: https://www.set.or.th/th/market/product/stock/quote/PTT/company-profile/information

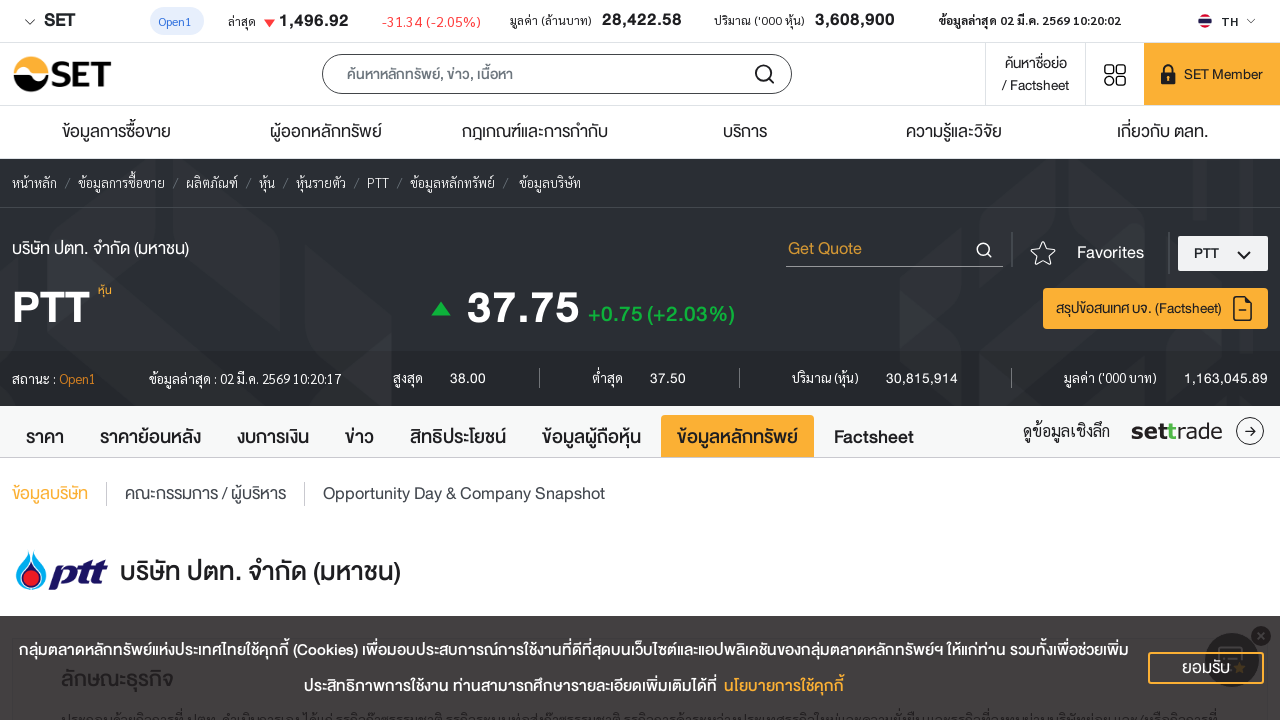

Waited for PTT company profile page to load (networkidle)
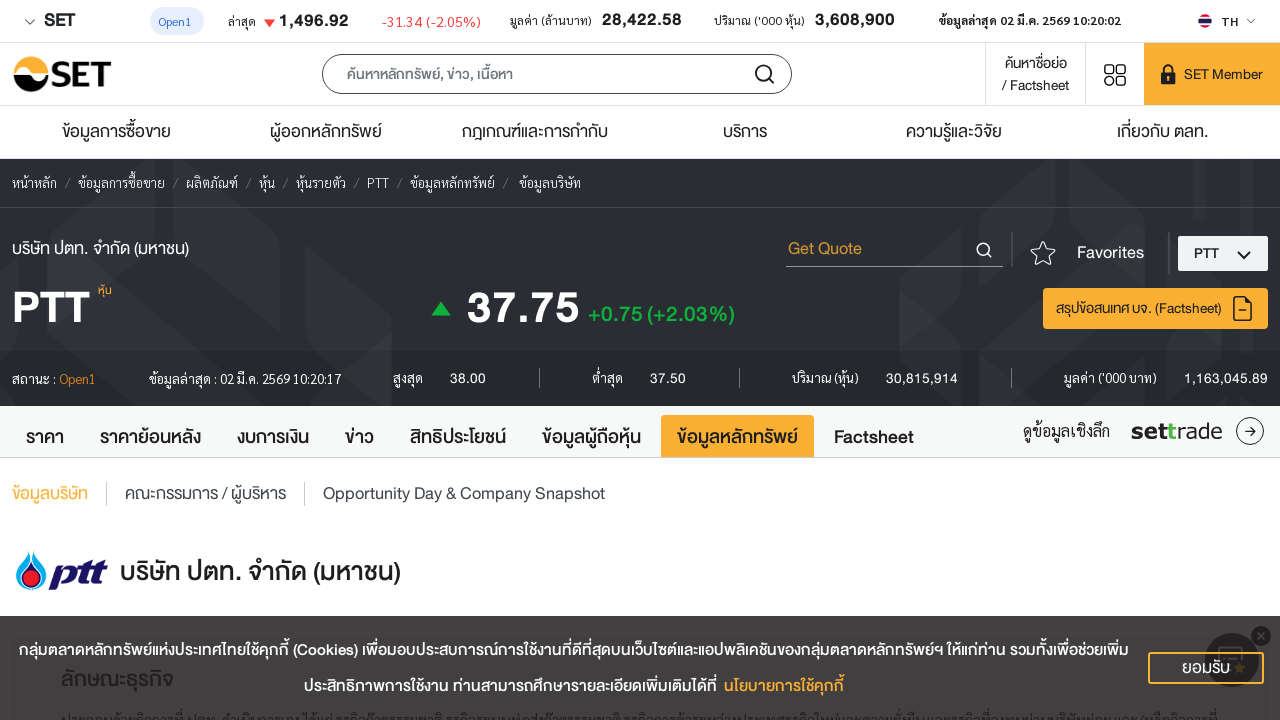

Navigated to ADVANC company profile information page
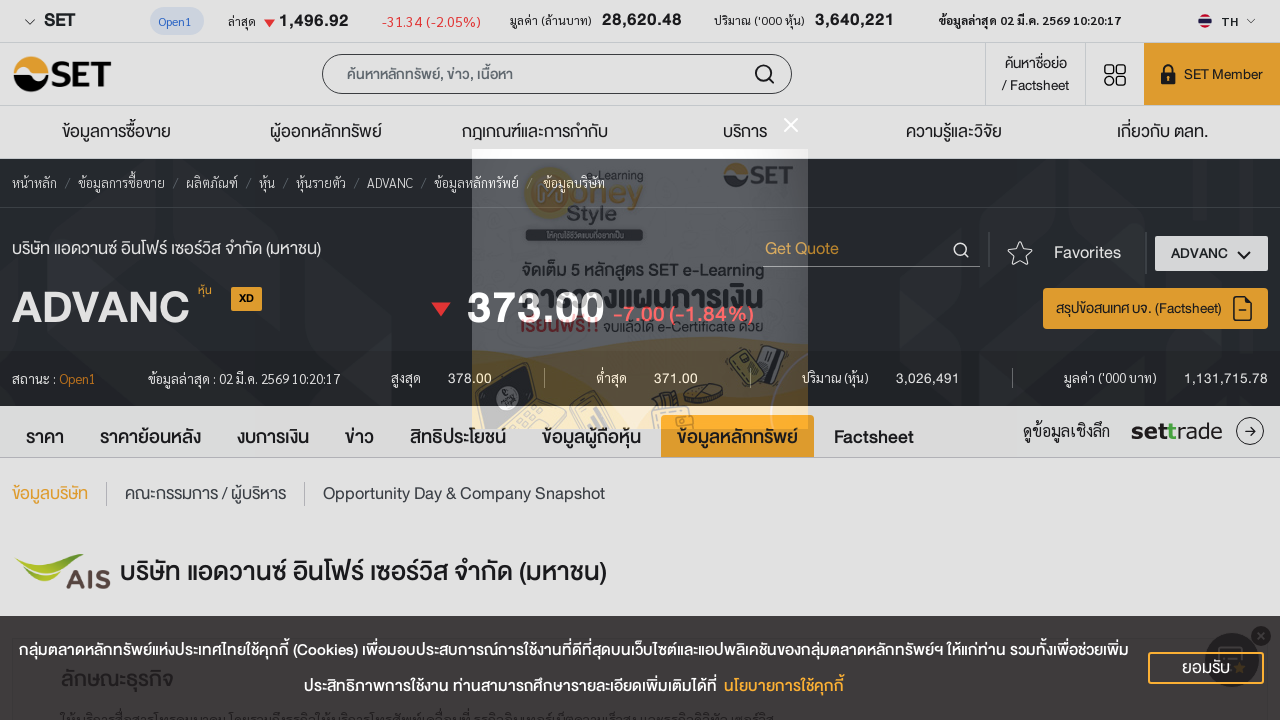

Waited for ADVANC company profile page to load (networkidle)
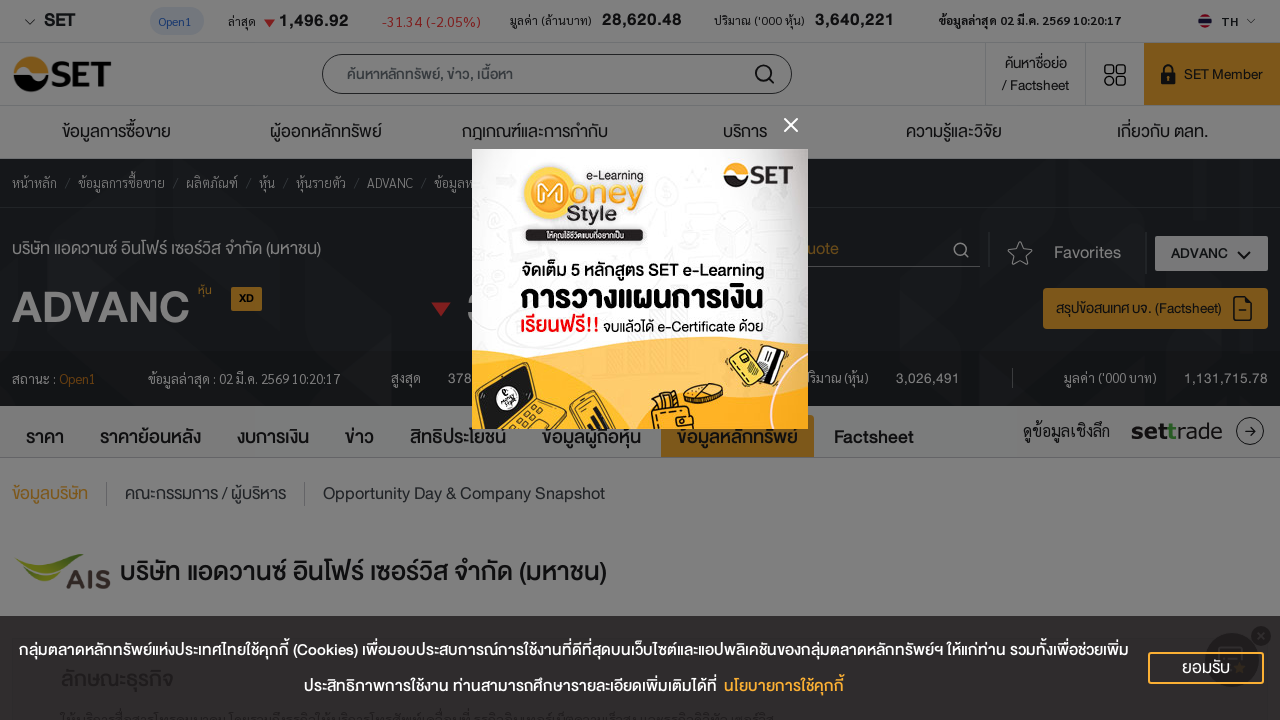

Navigated to BANPU company profile information page
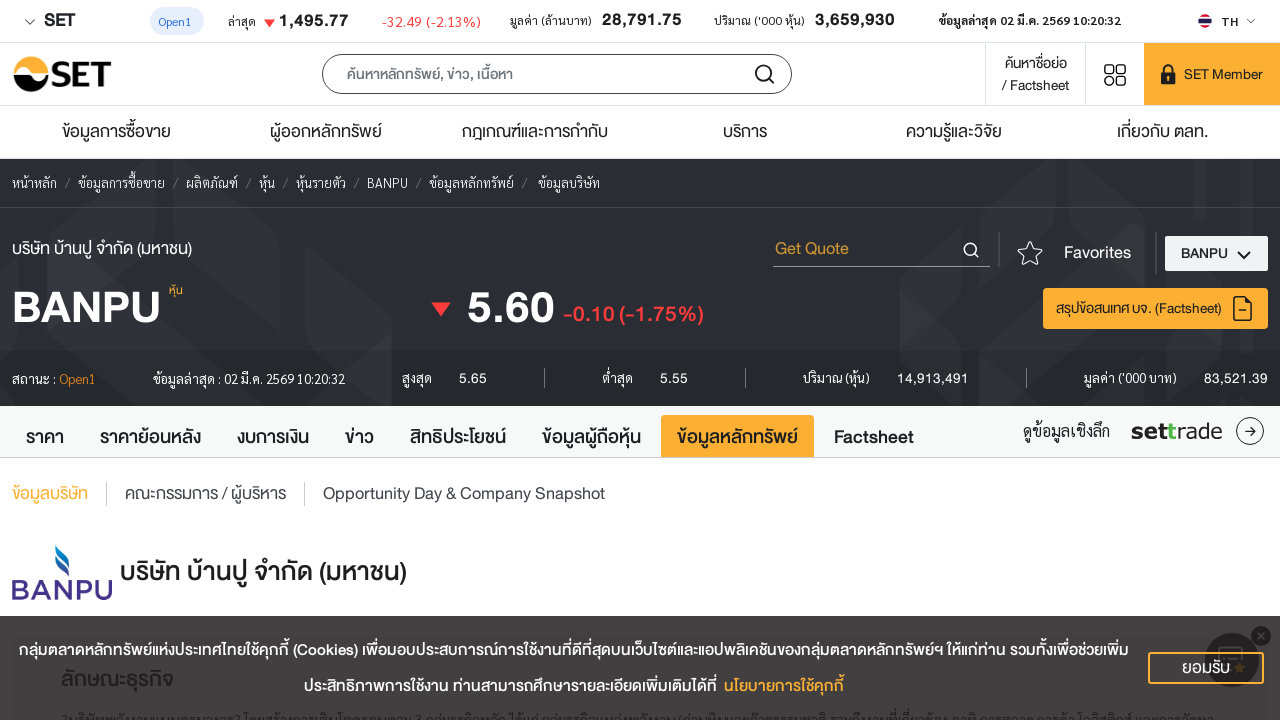

Waited for BANPU company profile page to load (networkidle)
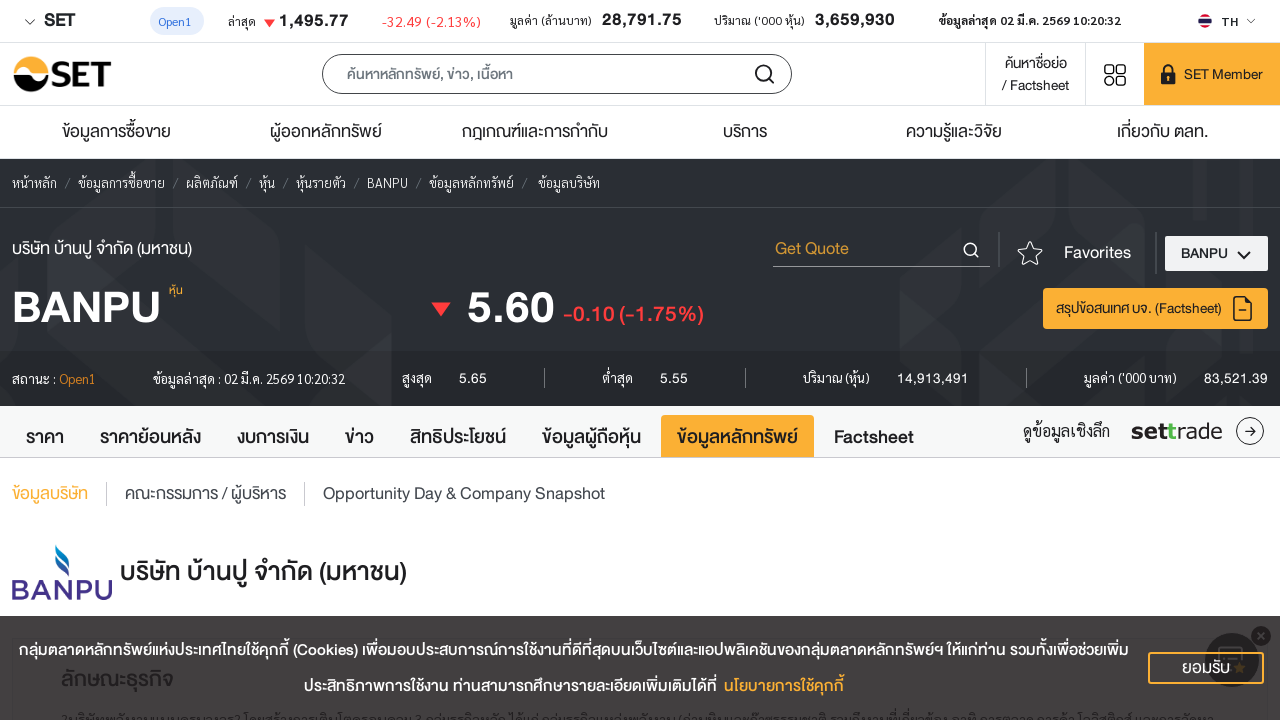

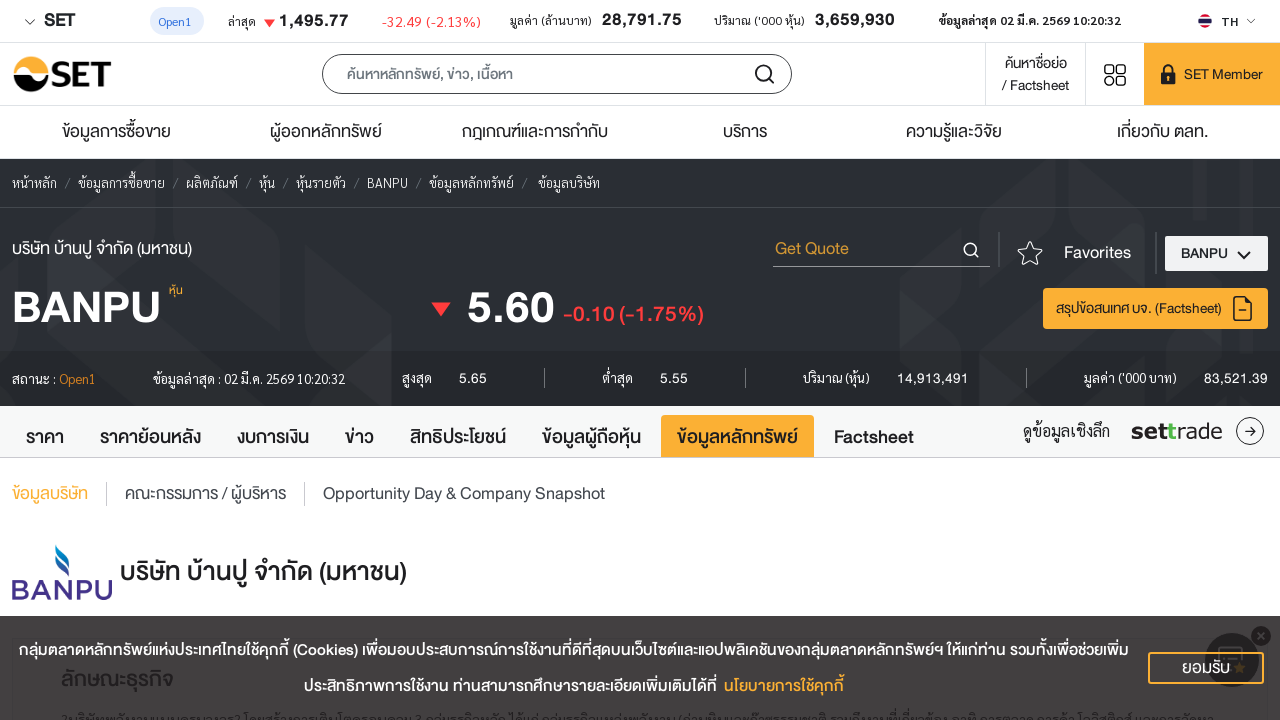